Tests the Artbreeder prompter tool by entering text prompts and clicking the generate button to create AI-generated images, then verifying an image is displayed.

Starting URL: https://www.artbreeder.com/tools/prompter

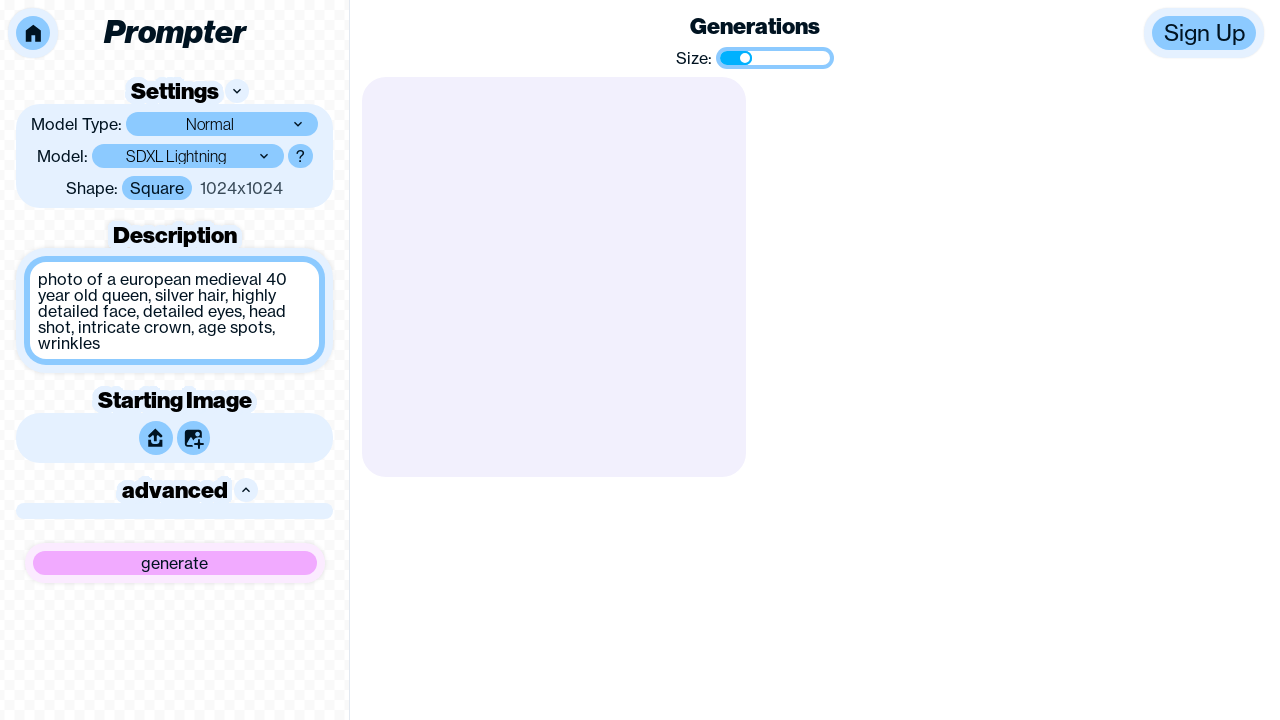

Waited for textarea to load
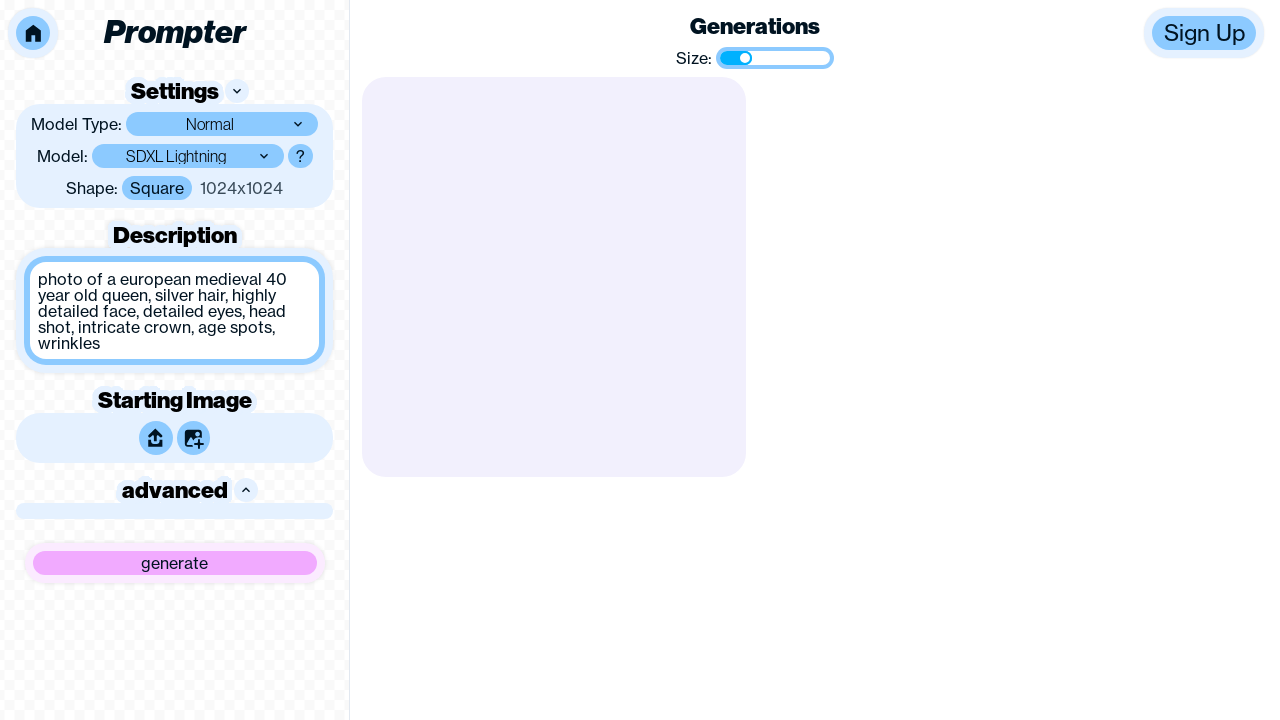

Filled textarea with prompt 'a storyboard for a short film' on textarea
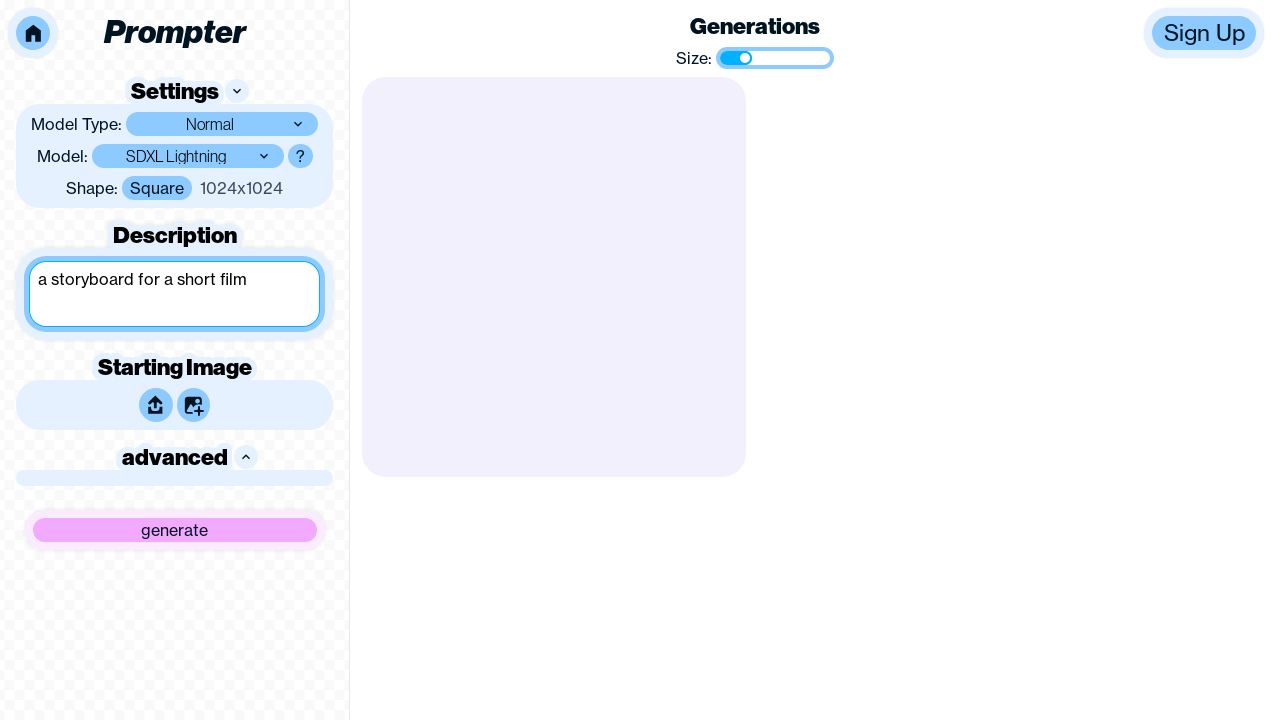

Clicked generate button to create first image at (174, 530) on button >> nth=-1
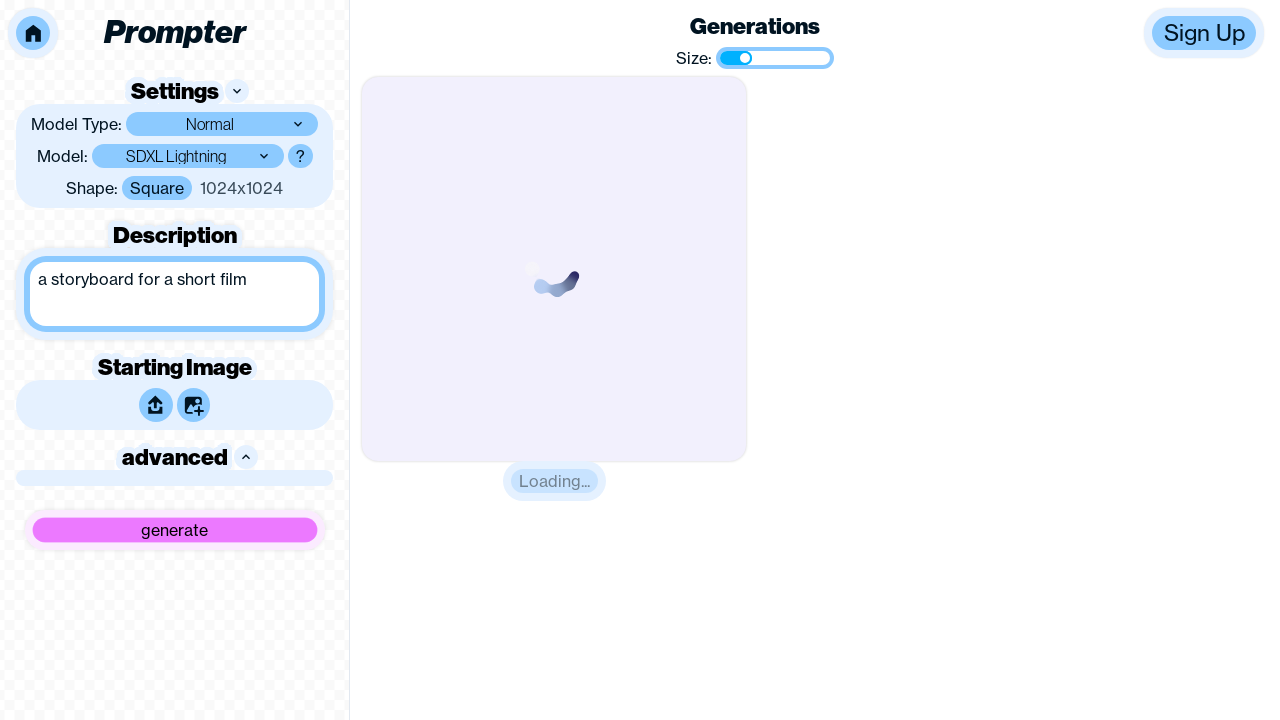

First AI-generated image appeared
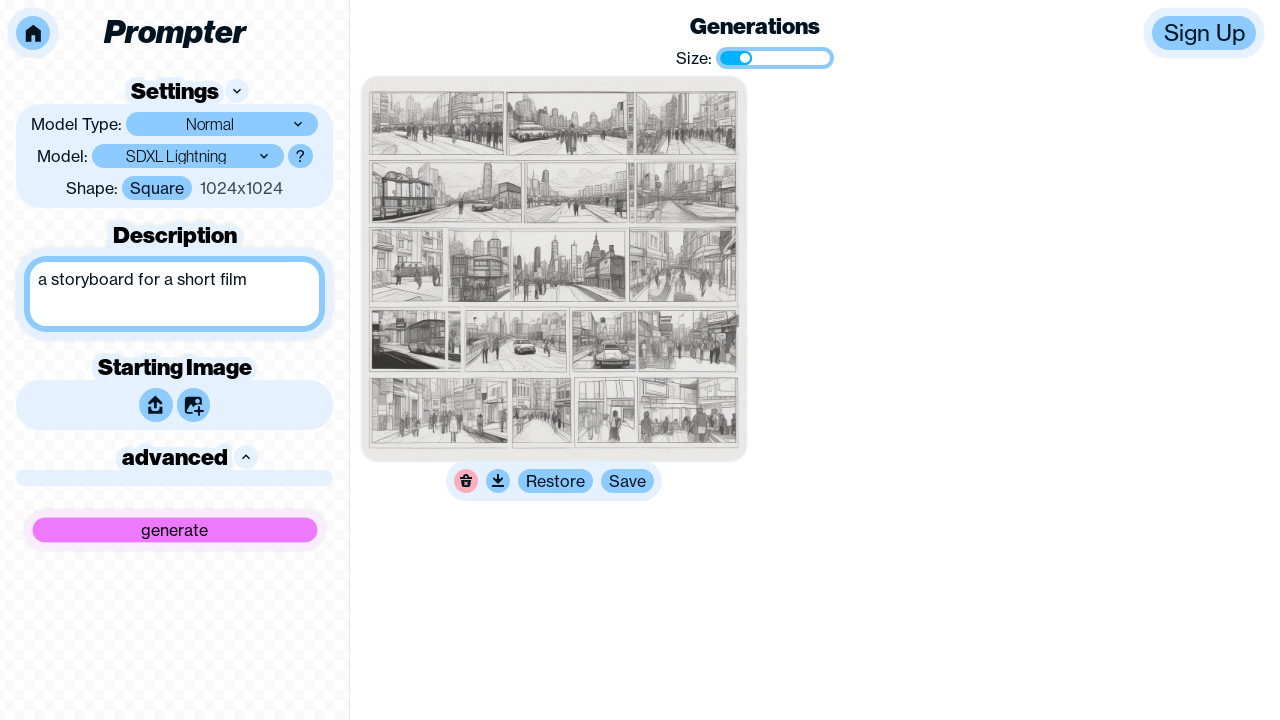

Cleared textarea on textarea
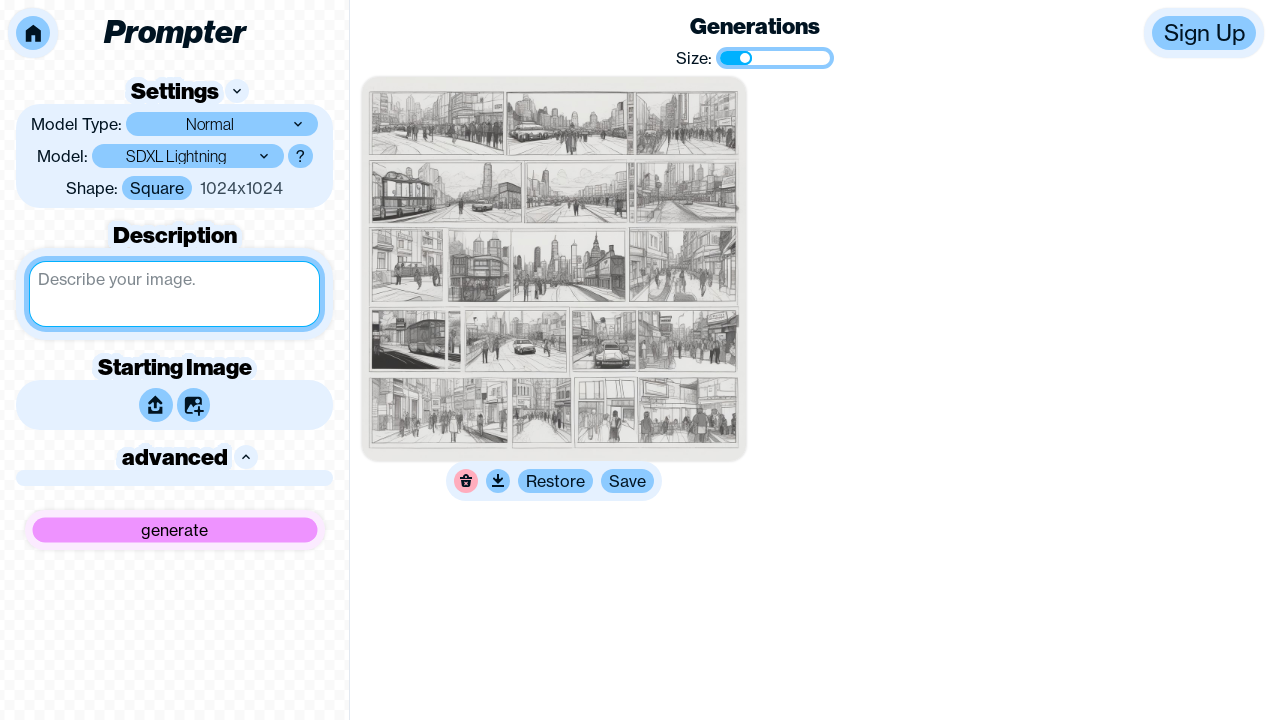

Filled textarea with prompt 'a storyboard for a dragon flying' on textarea
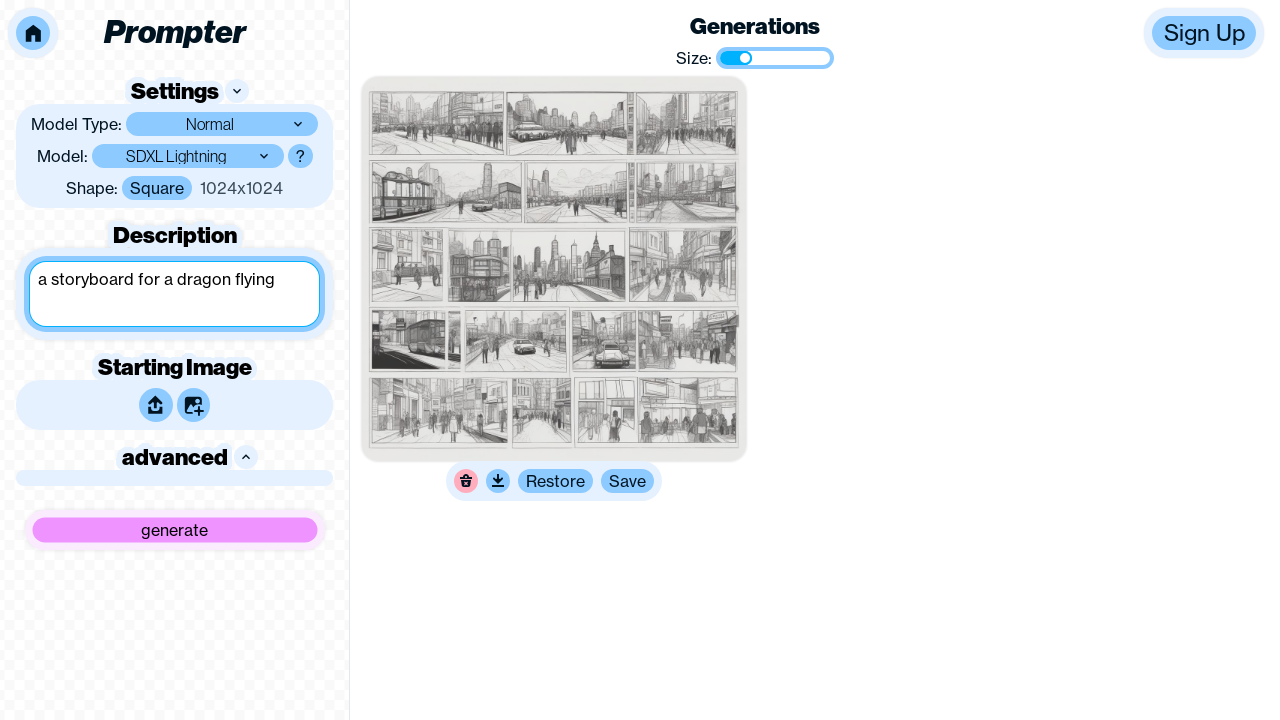

Clicked generate button to create second image at (628, 481) on button >> nth=-1
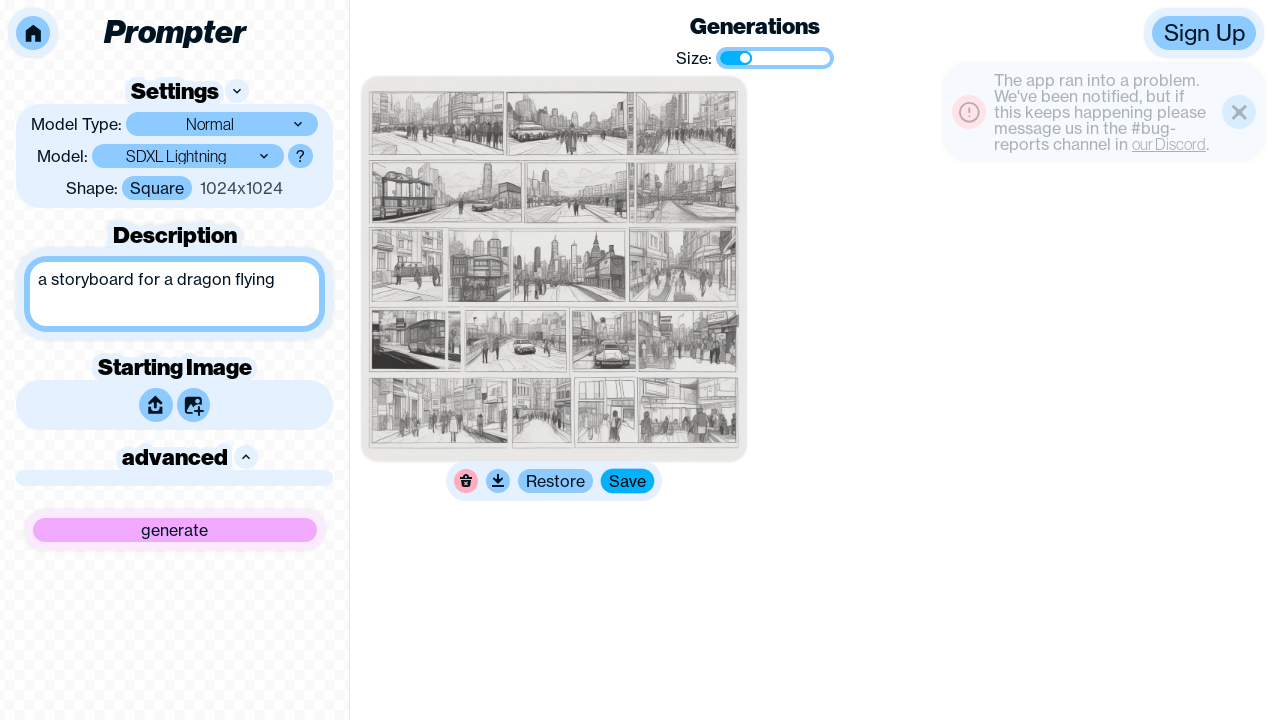

Waited 5 seconds for image generation processing
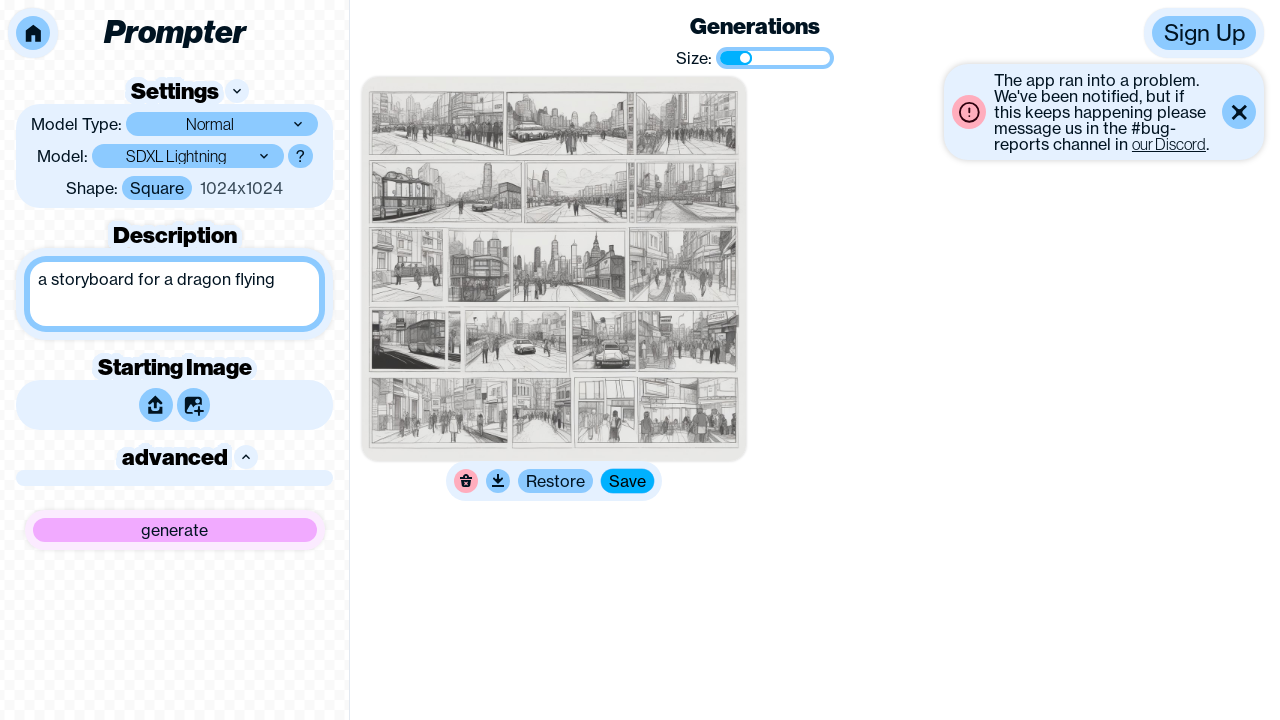

Second AI-generated image appeared
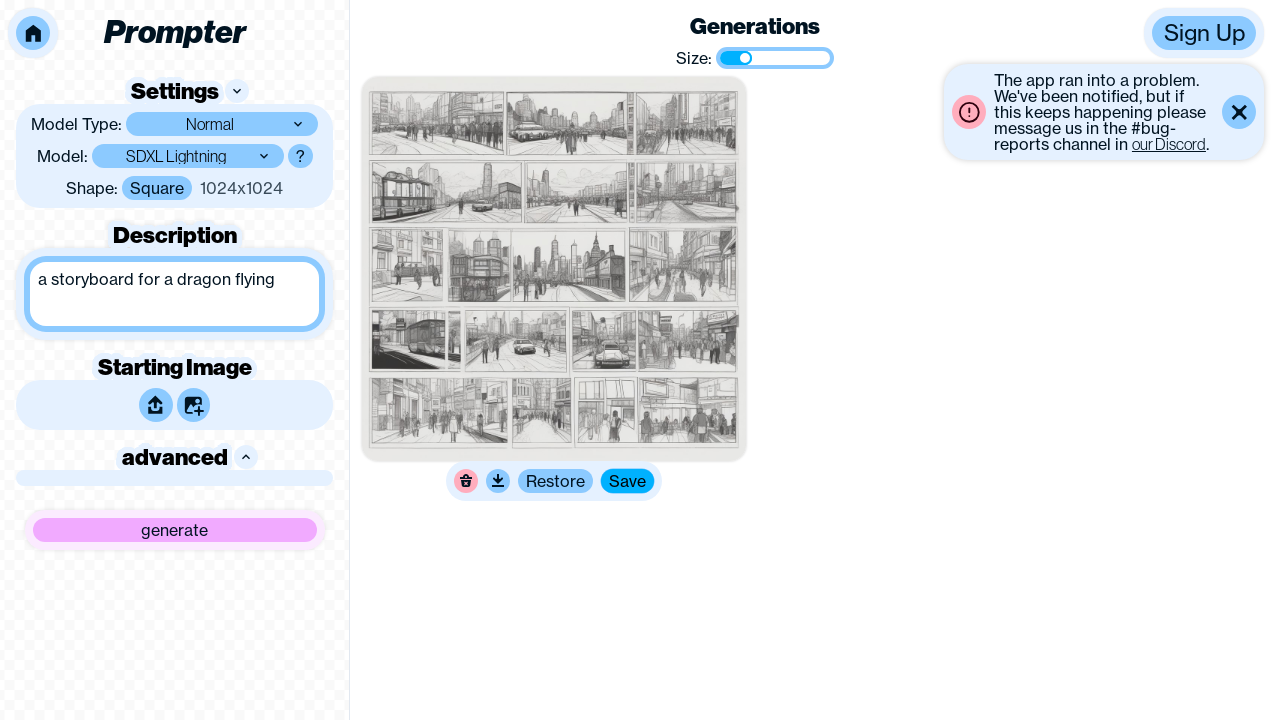

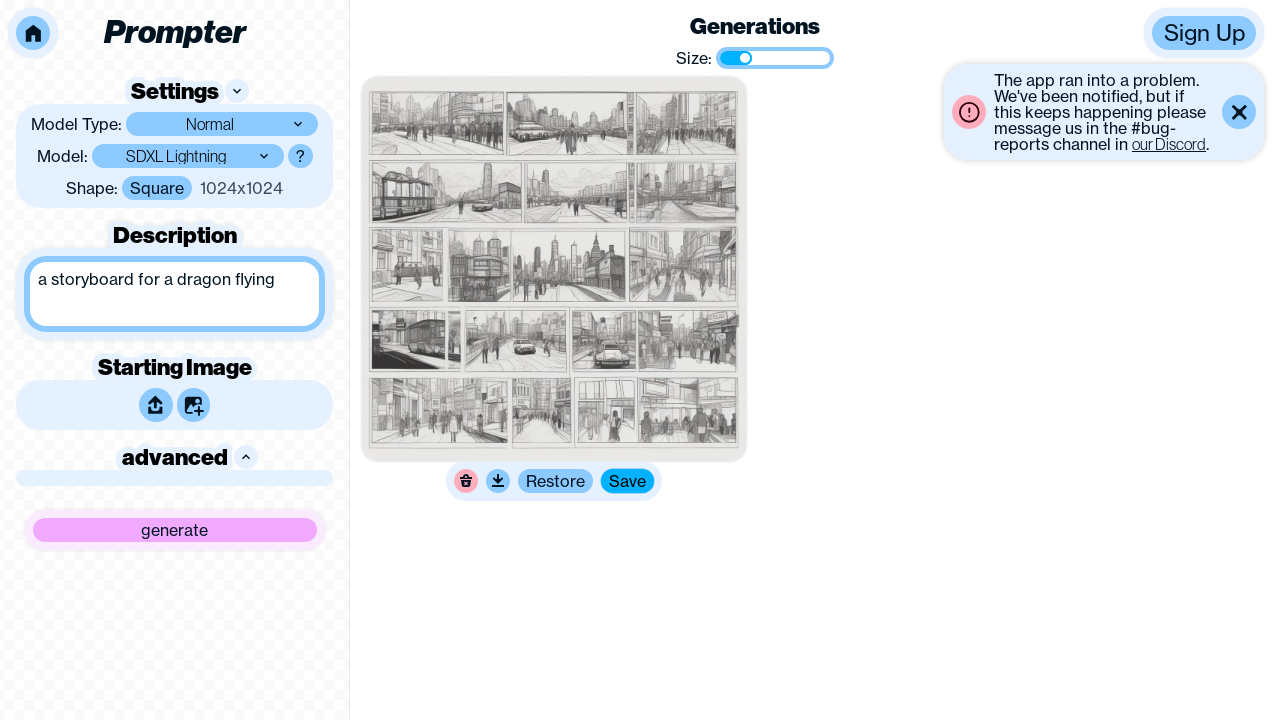